Tests scrolling the page down by 1000 pixels

Starting URL: https://example.cypress.io/commands/actions

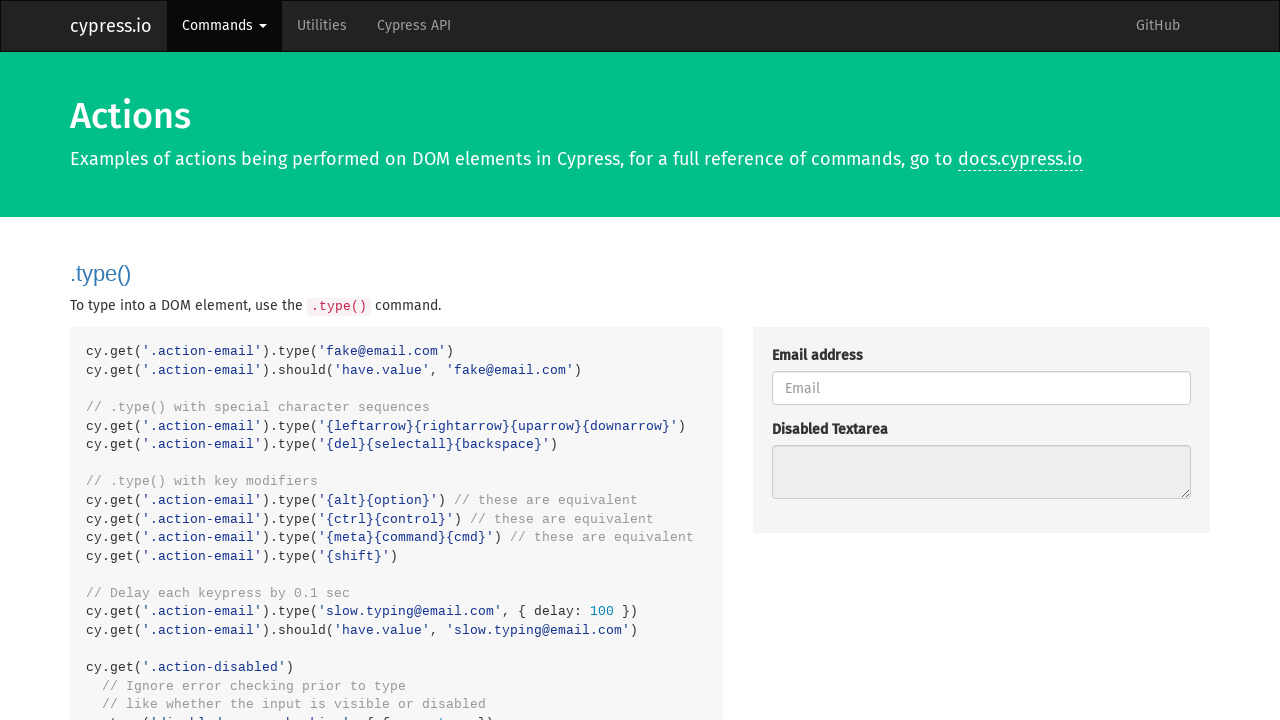

Scrolled page down by 1000 pixels
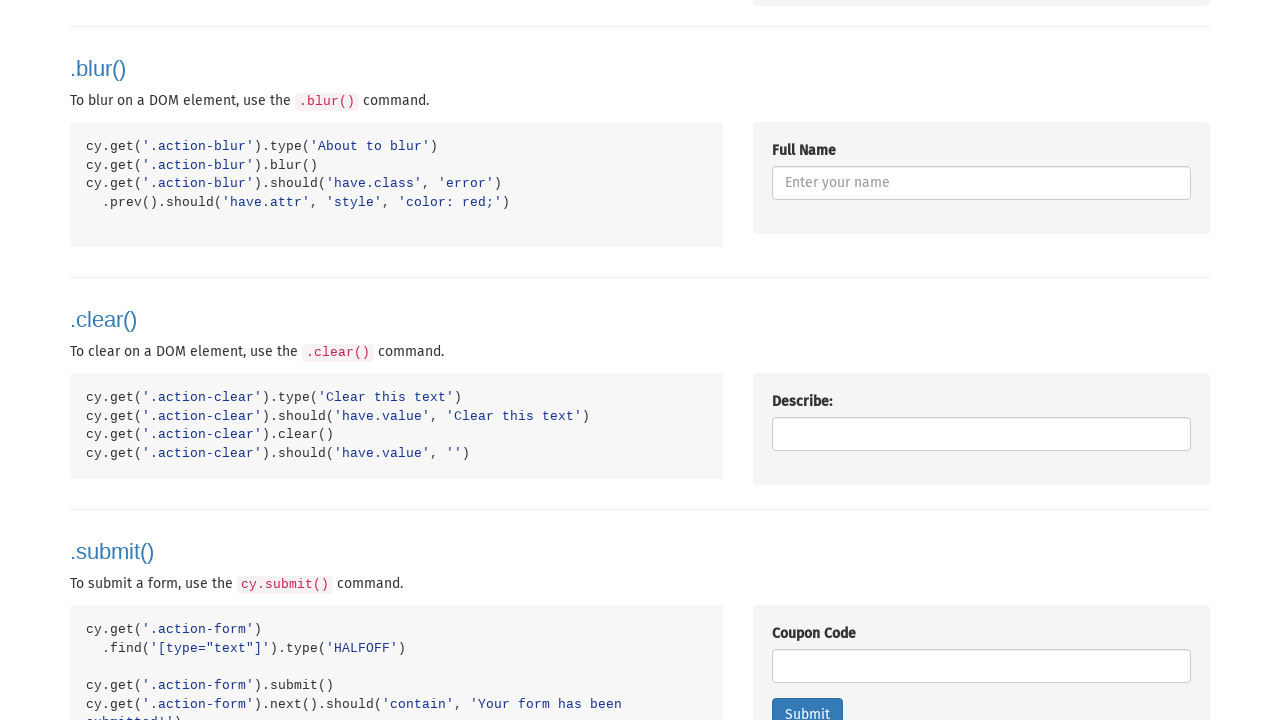

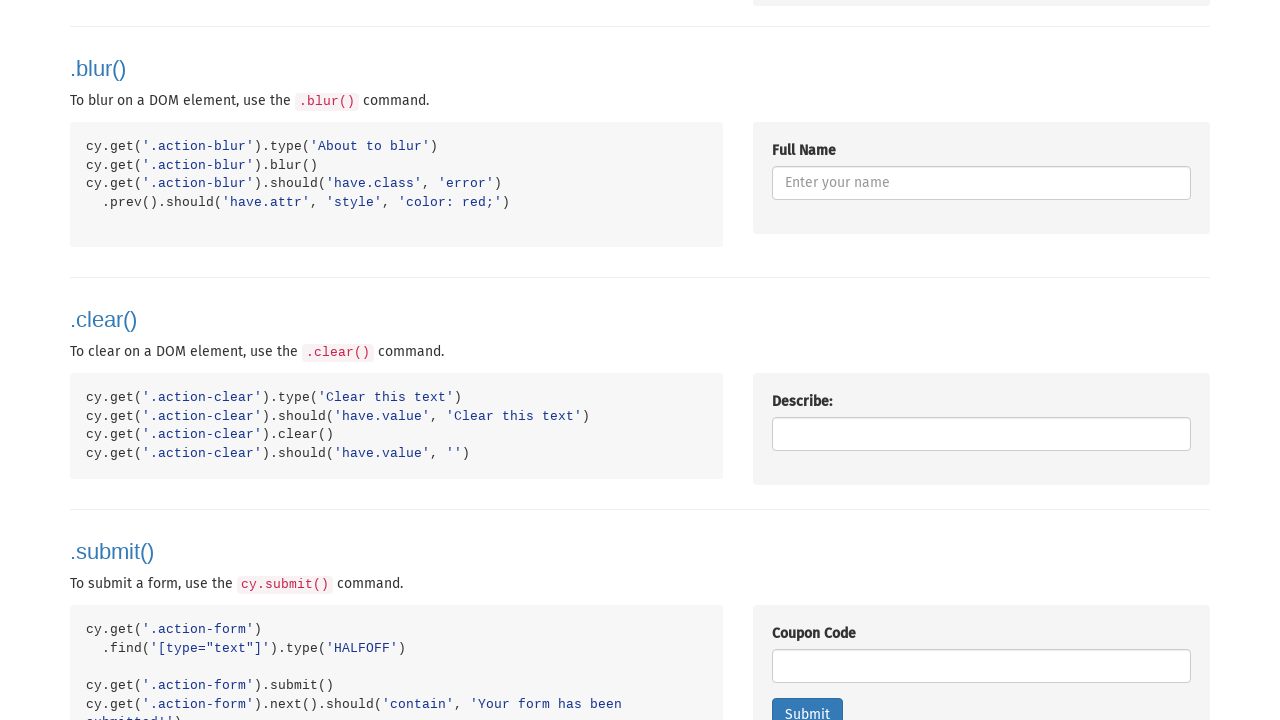